Navigates to PhantomJS download page and clicks on the quick start link to verify navigation

Starting URL: https://phantomjs.org/download.html

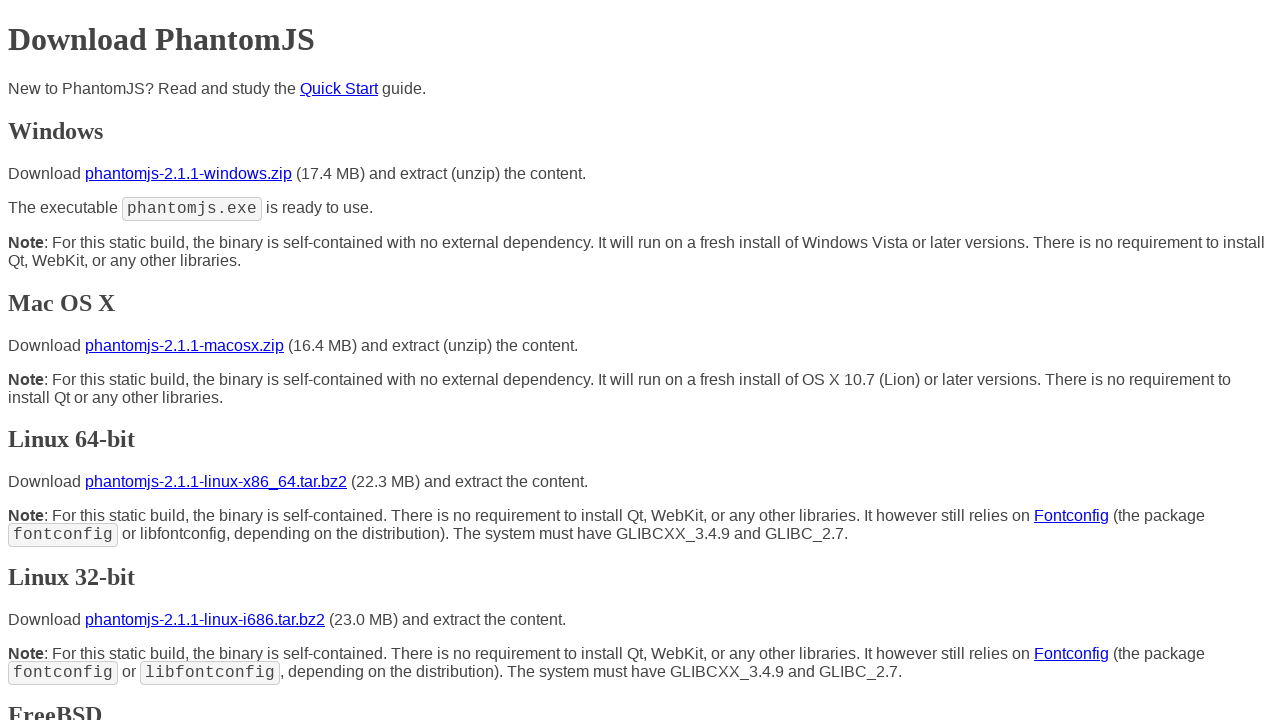

Clicked on the quick start link at (339, 88) on a[href='/quick-start.html']
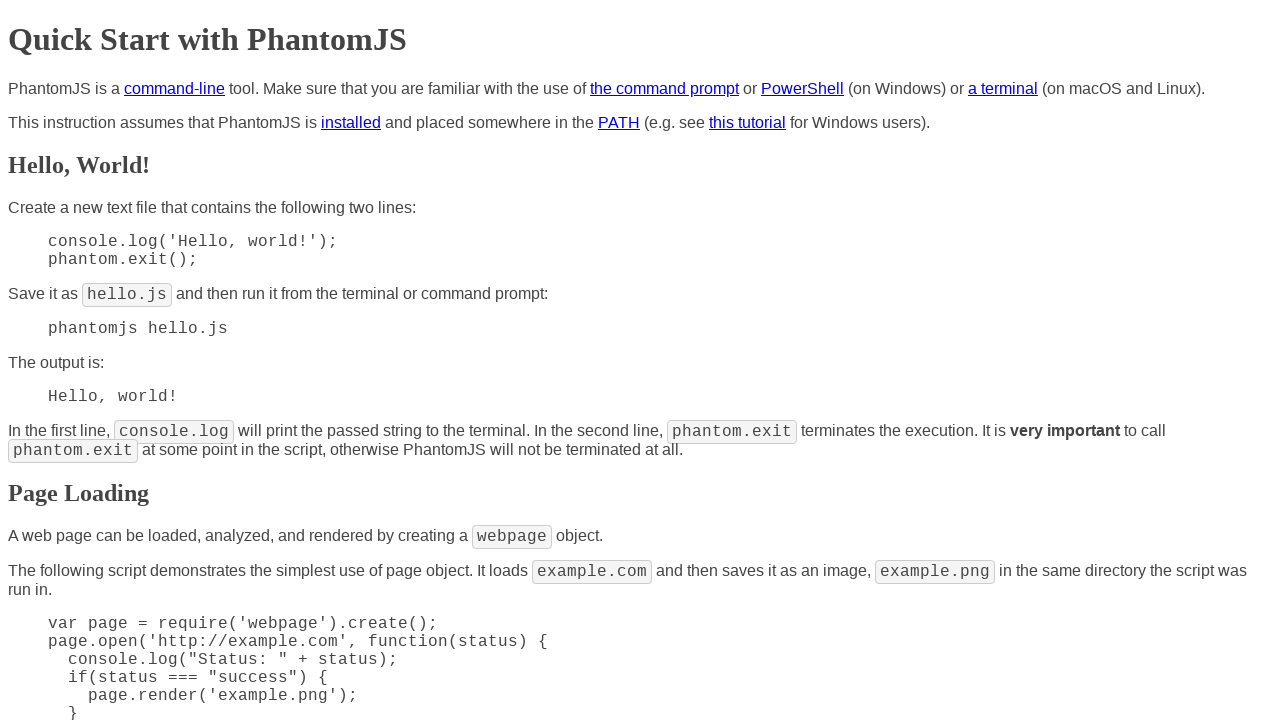

Waited for page navigation to complete
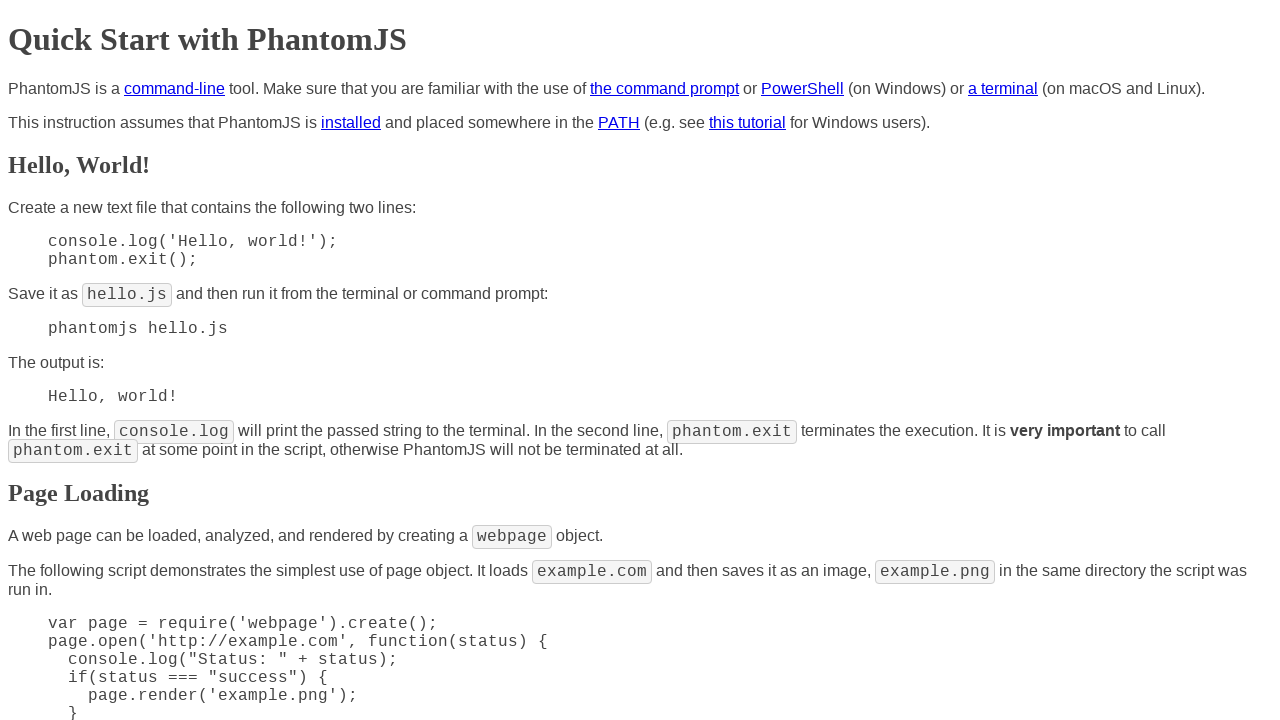

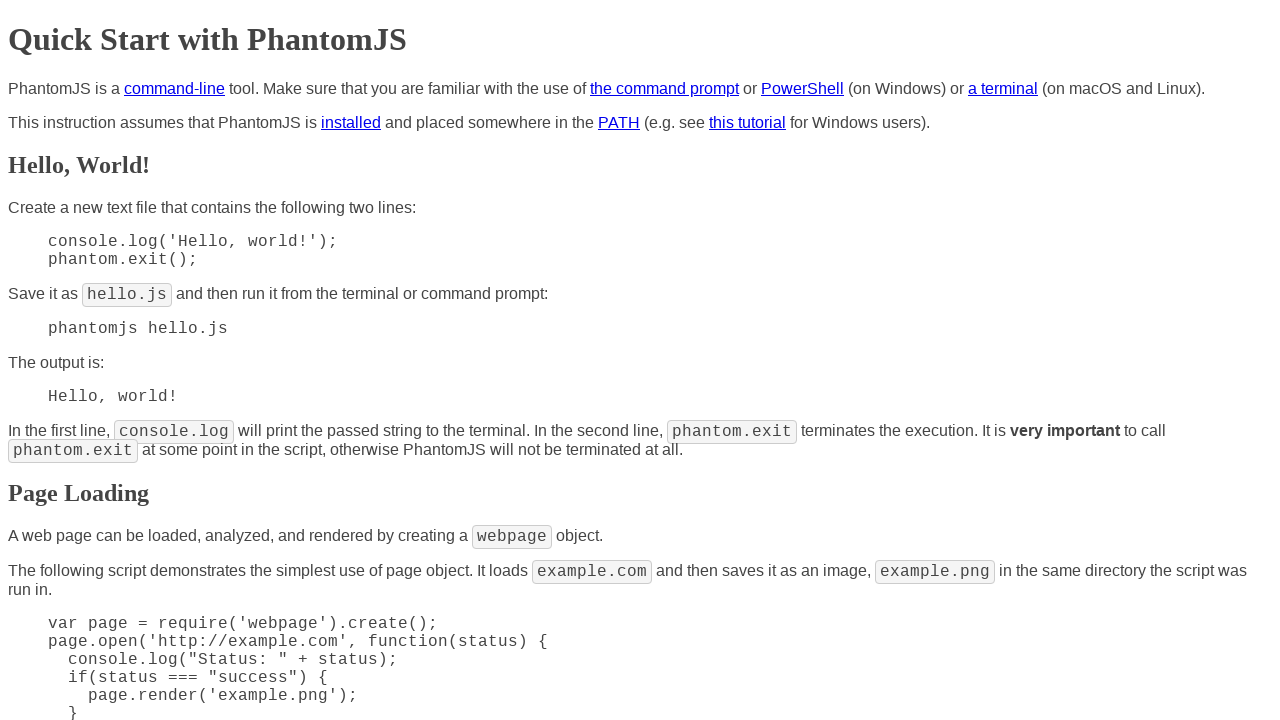